Tests basic page navigation by waiting for the page to load and then reloading it

Starting URL: https://gitlab.com/

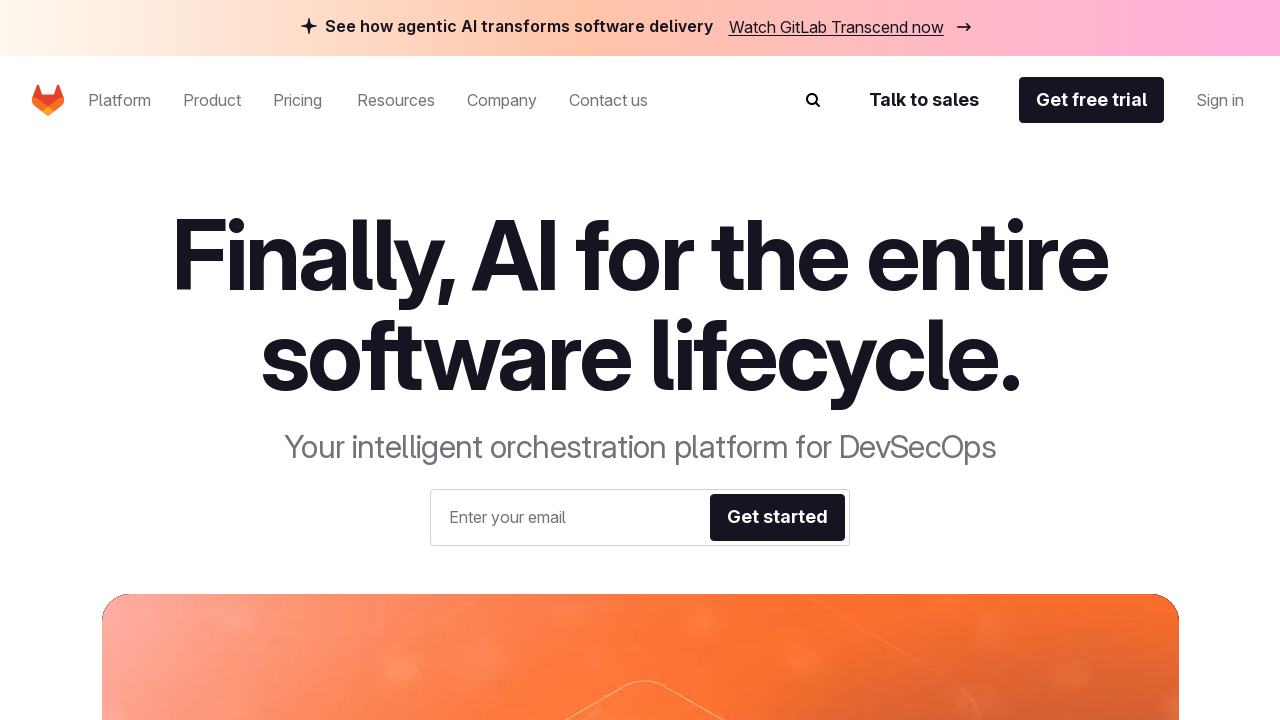

Reloaded the GitLab homepage
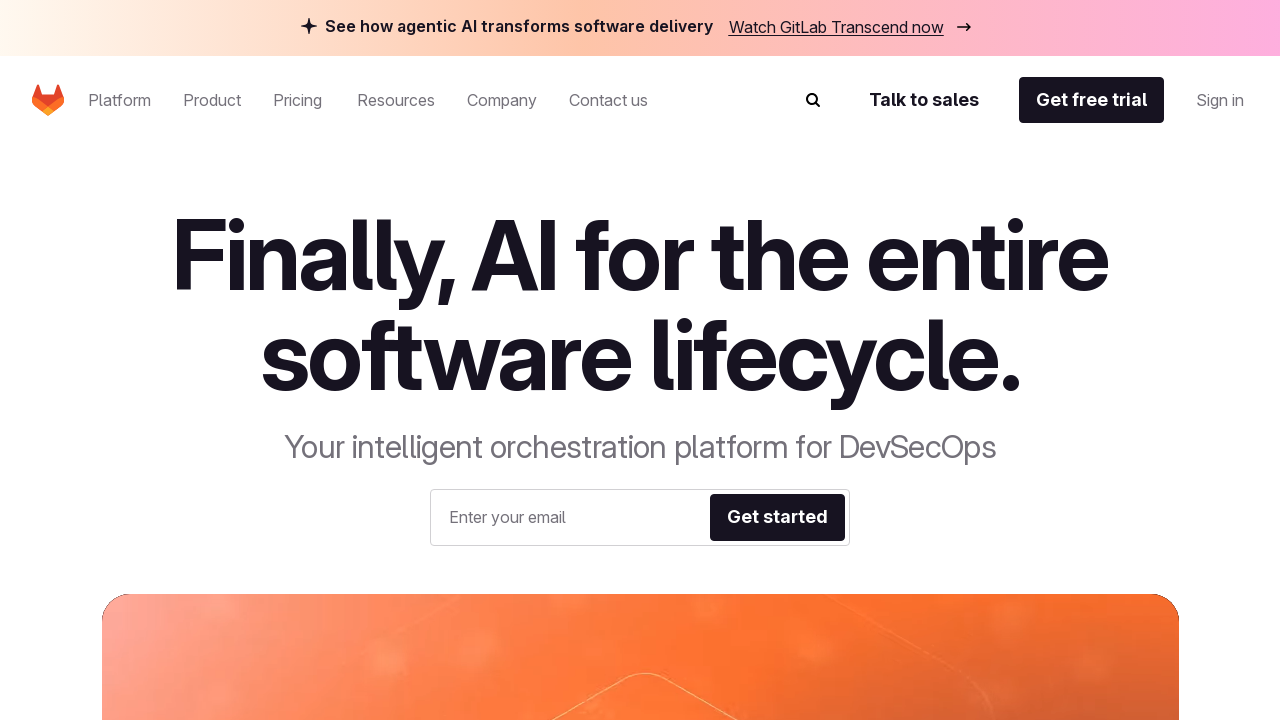

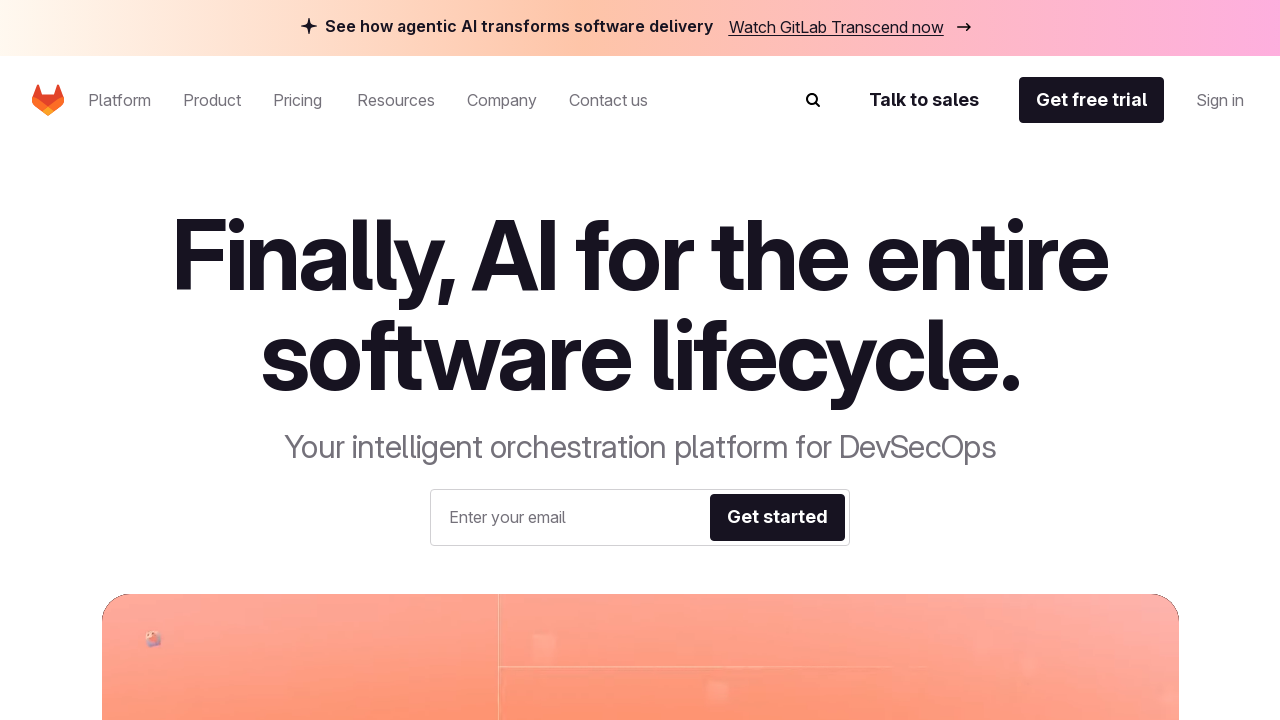